Tests the schedule search functionality on VAMK's schedule website by entering a study sector code, switching to group search mode, and clicking on available groups that have classes

Starting URL: https://lukkarit.vamk.fi/#/schedule

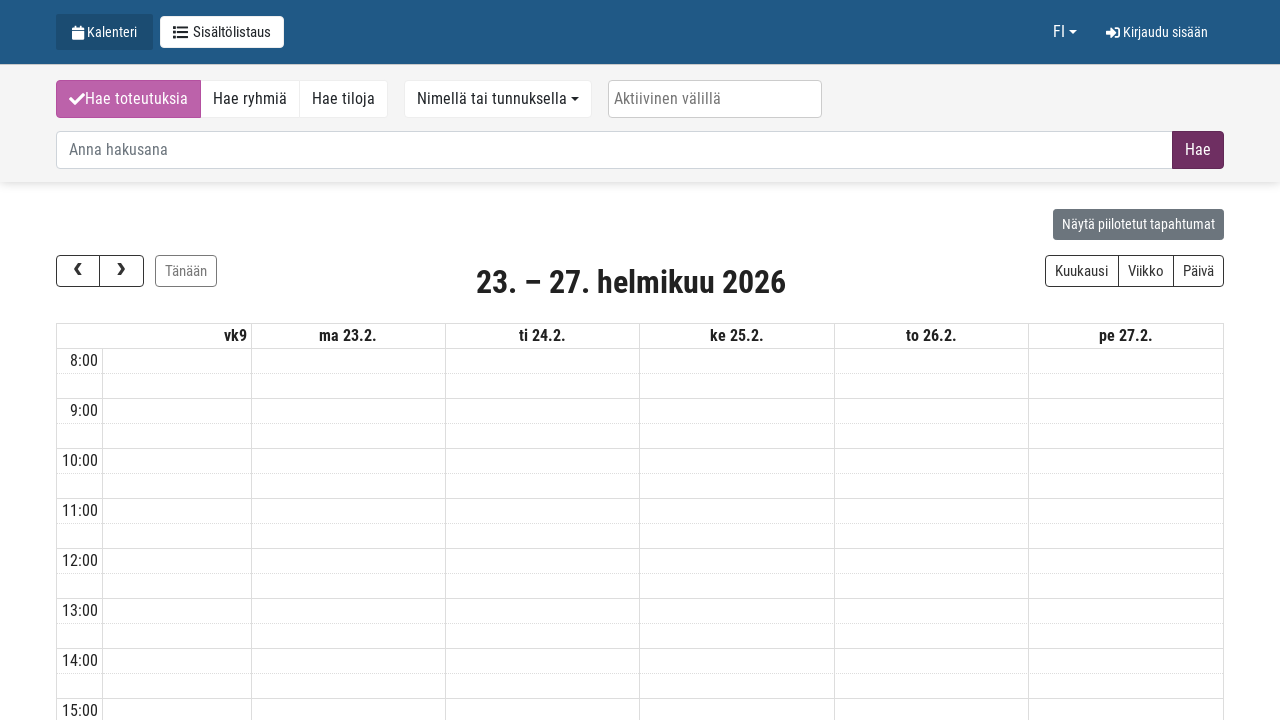

Waited for study sector search form to load
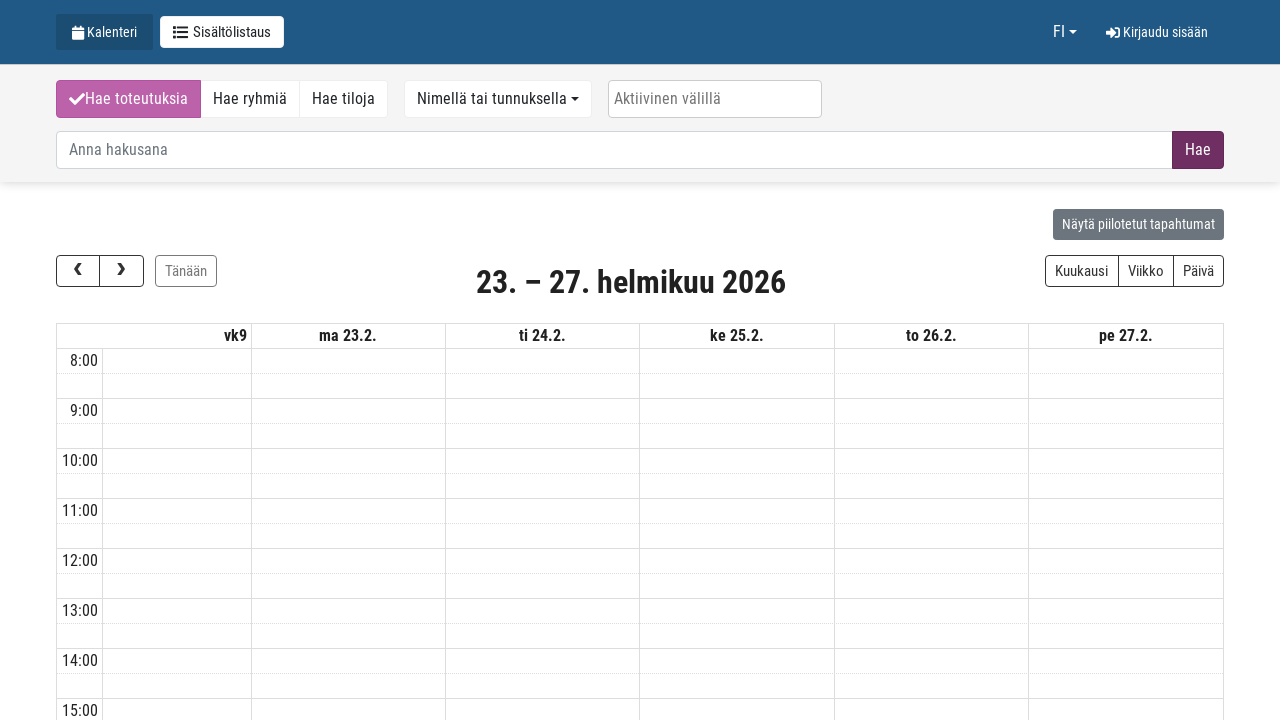

Filled study sector search field with 'LT2022' on .form-control
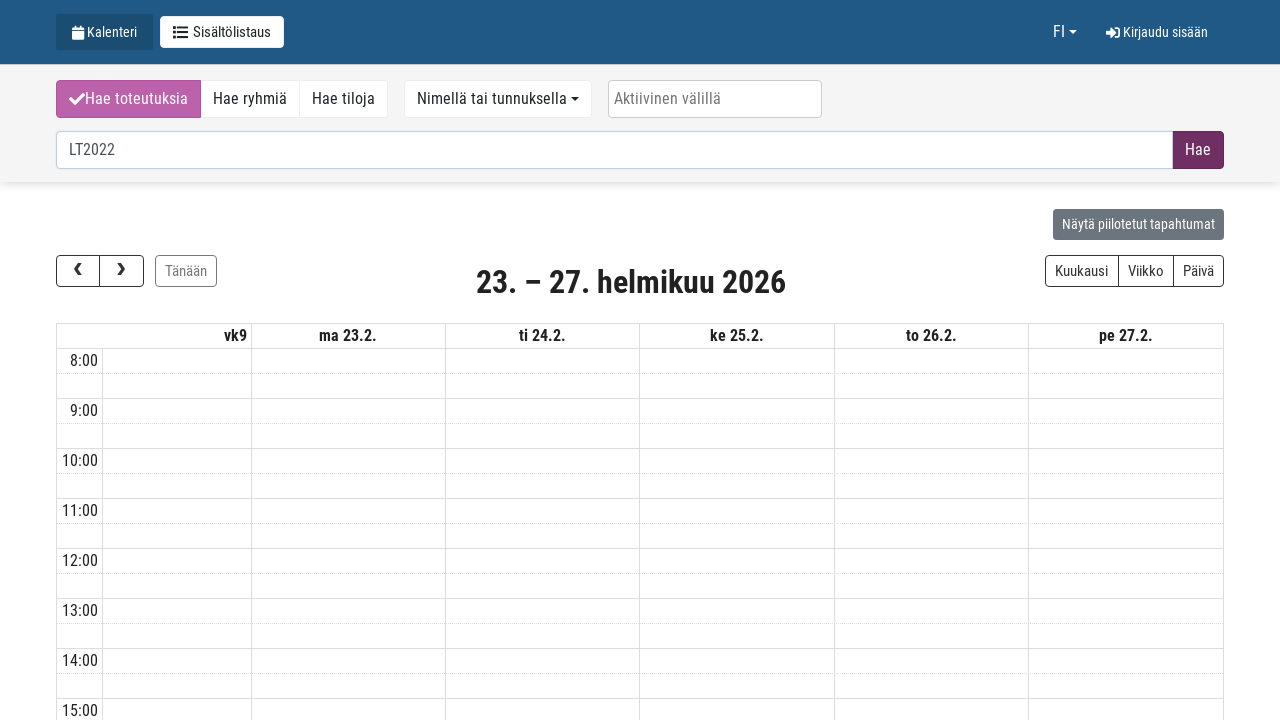

Switched to group search mode at (250, 99) on .btn-group-toggle > label:nth-child(2)
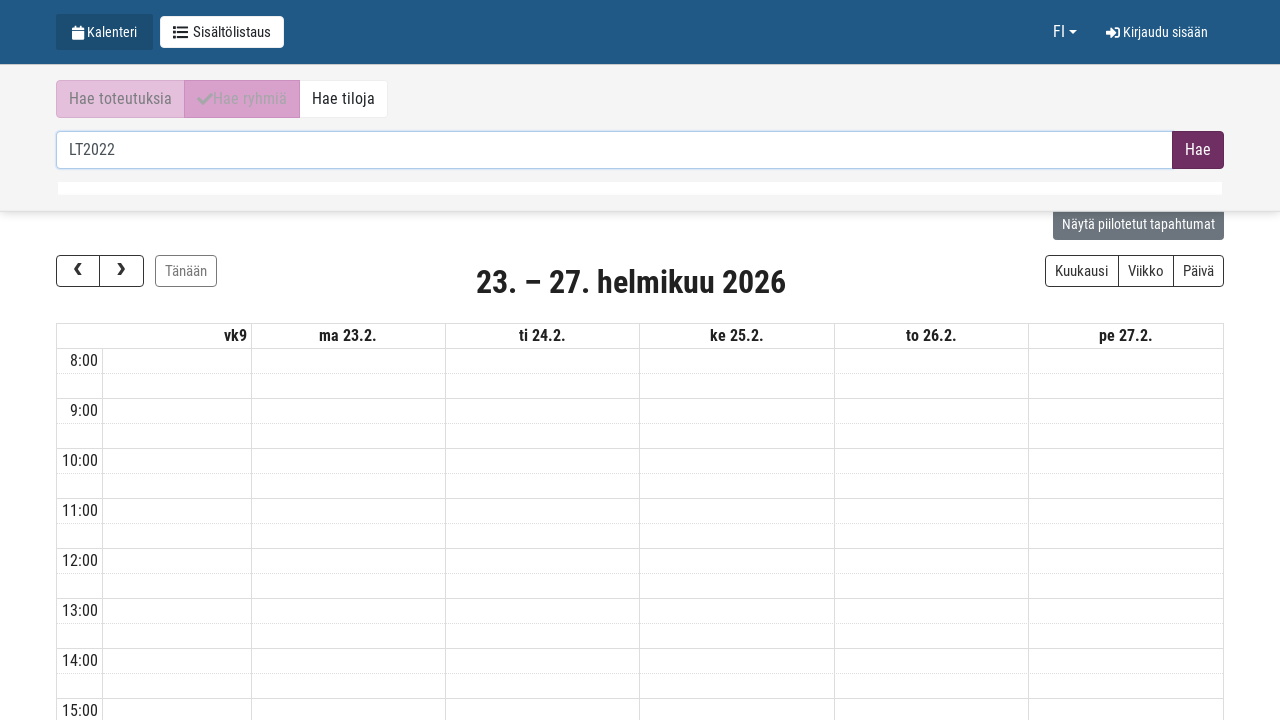

Search results loaded successfully
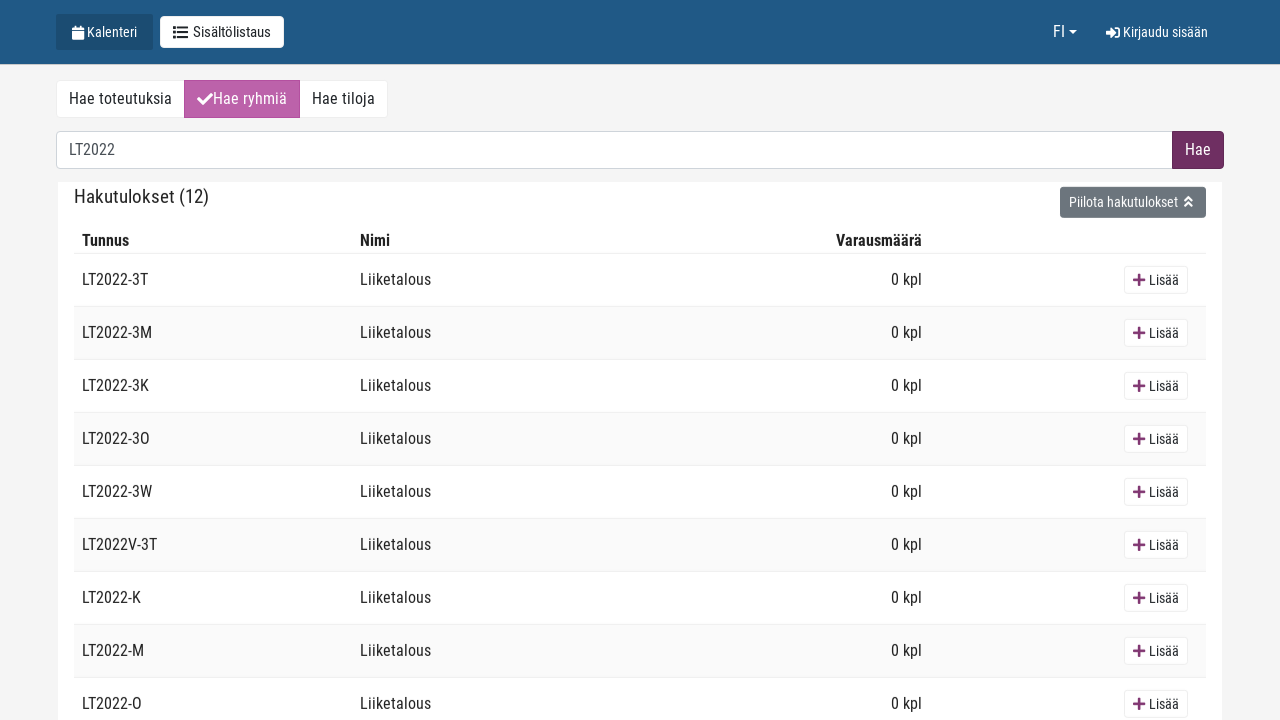

Found 12 groups in search results
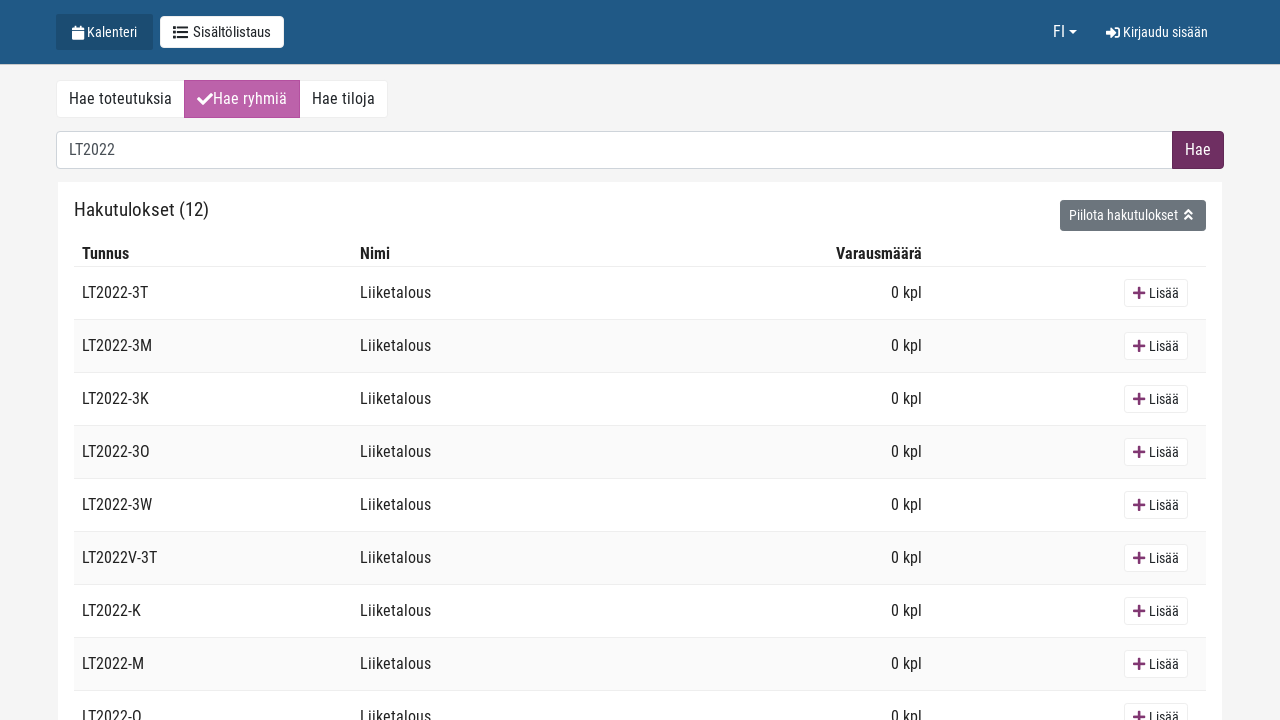

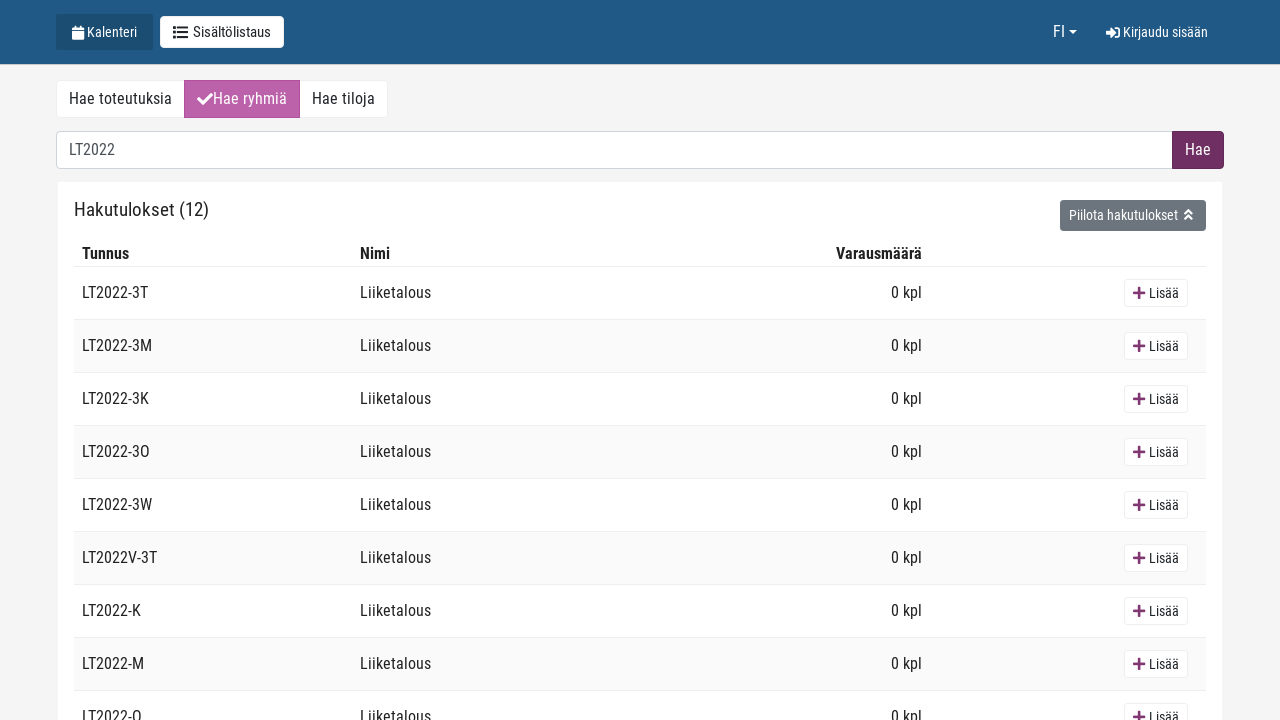